Tests Shadow DOM interaction by searching for "Hello World" in the books app search input and verifying that a book list is displayed.

Starting URL: https://books-pwakit.appspot.com/

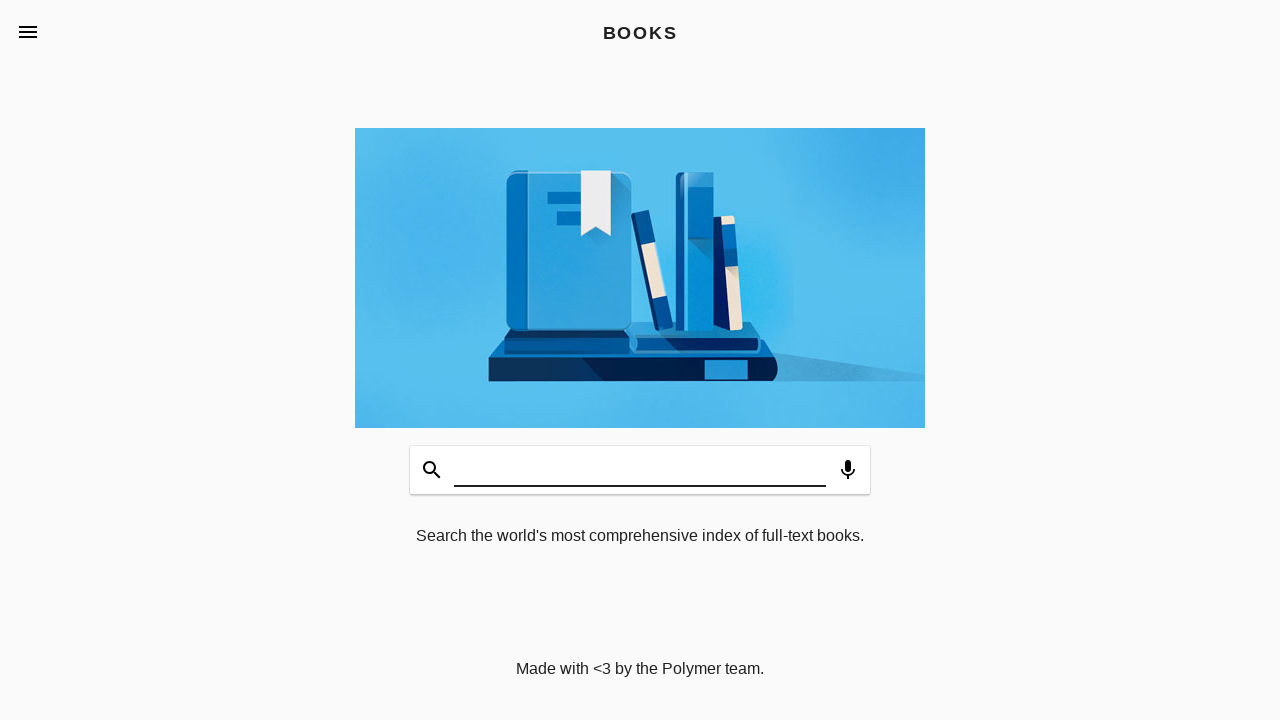

Waited for book-app element to load
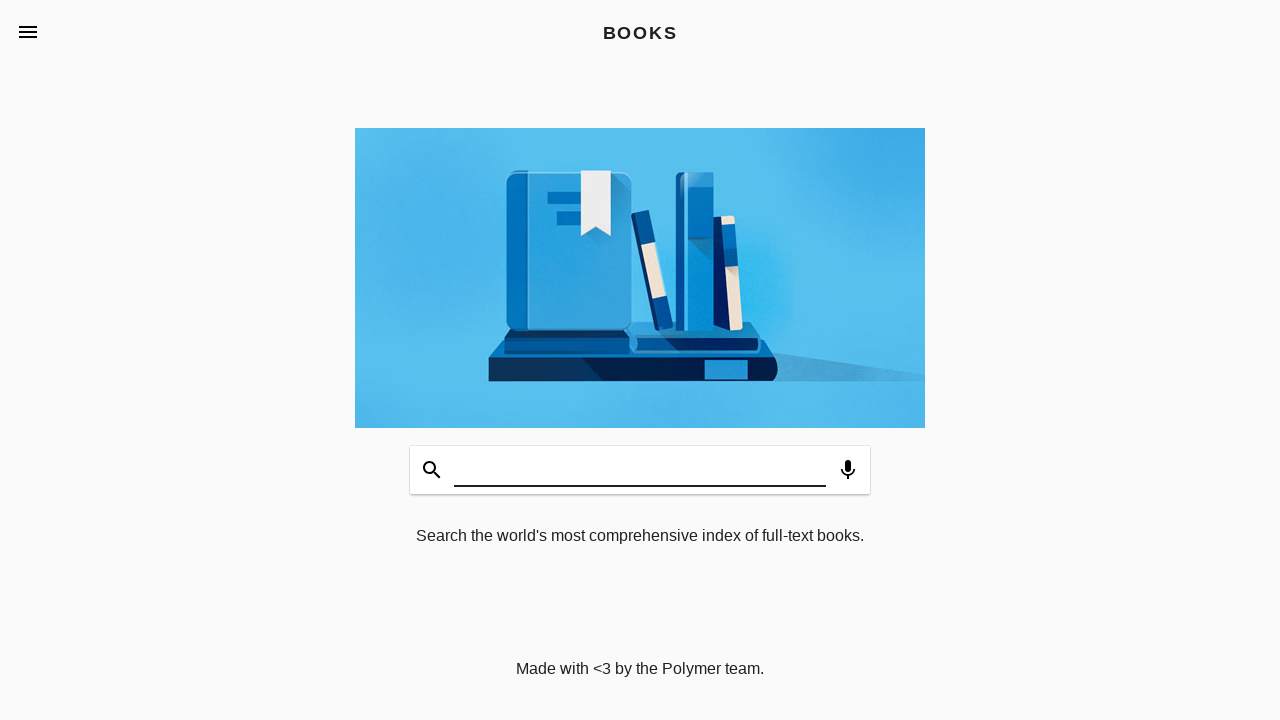

Located search input field in shadow DOM
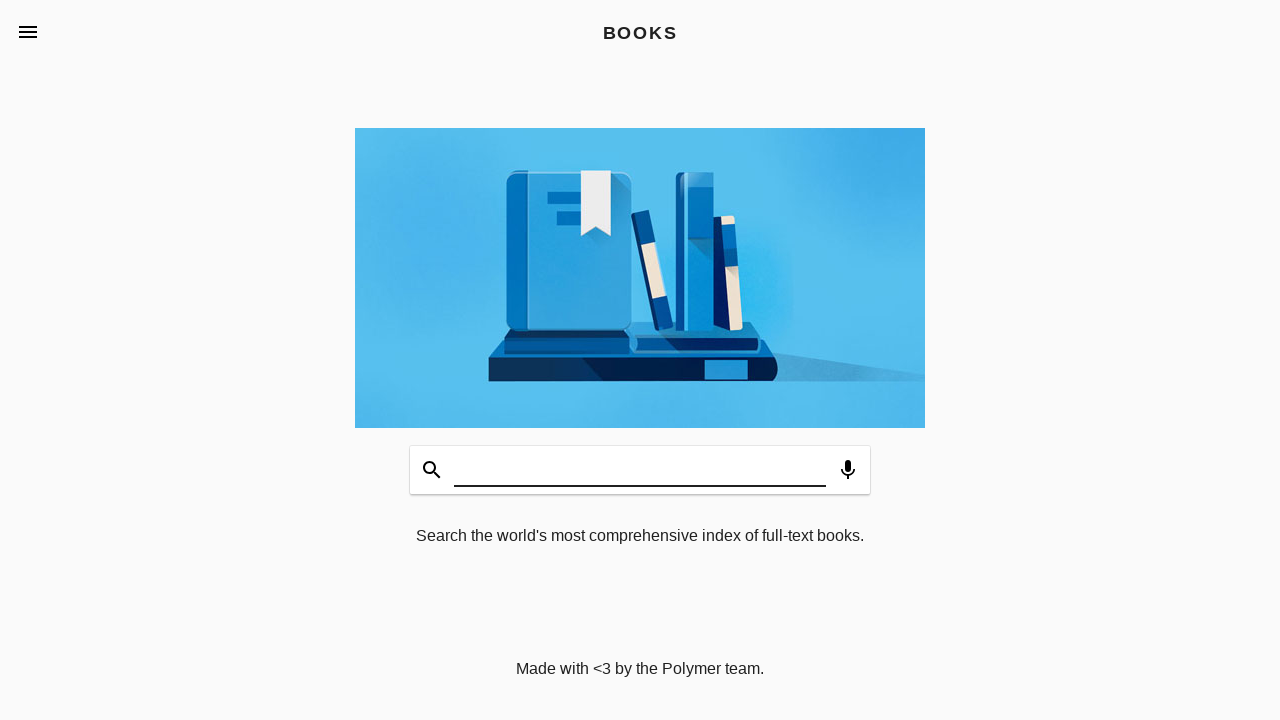

Clicked search input field at (640, 470) on book-app[apptitle='BOOKS'] >> #input
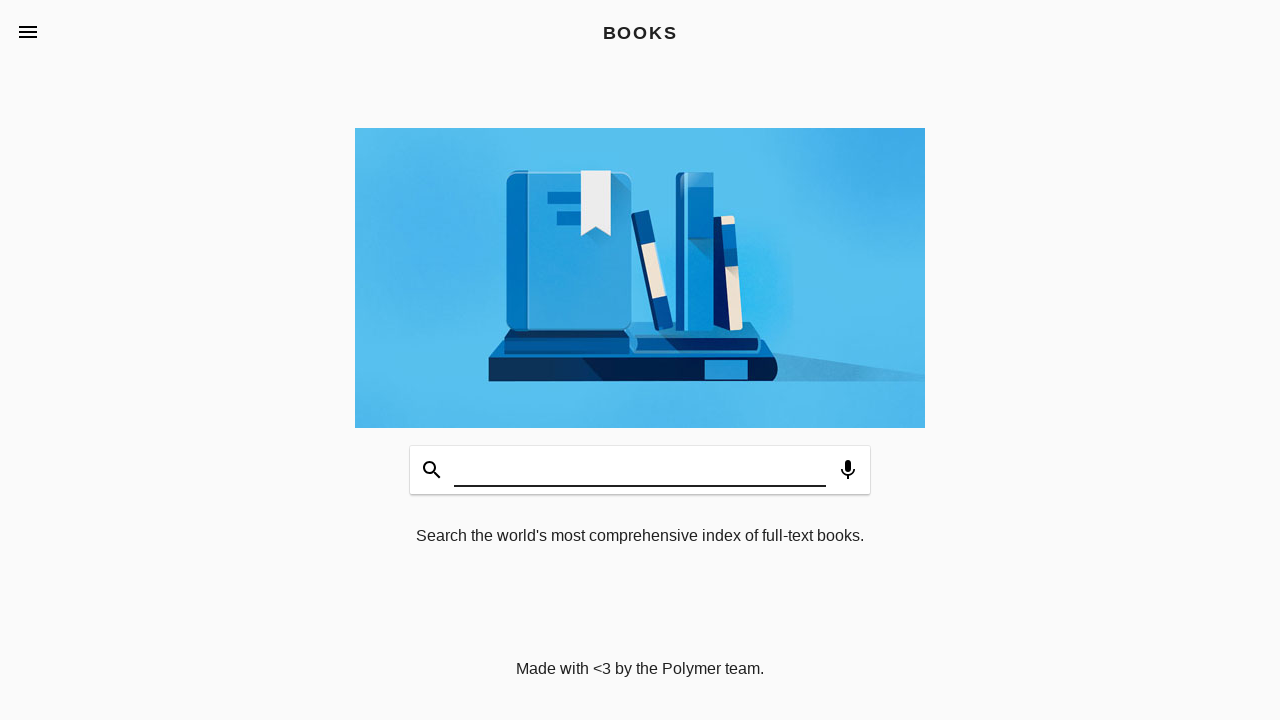

Filled search input with 'Hello World' on book-app[apptitle='BOOKS'] >> #input
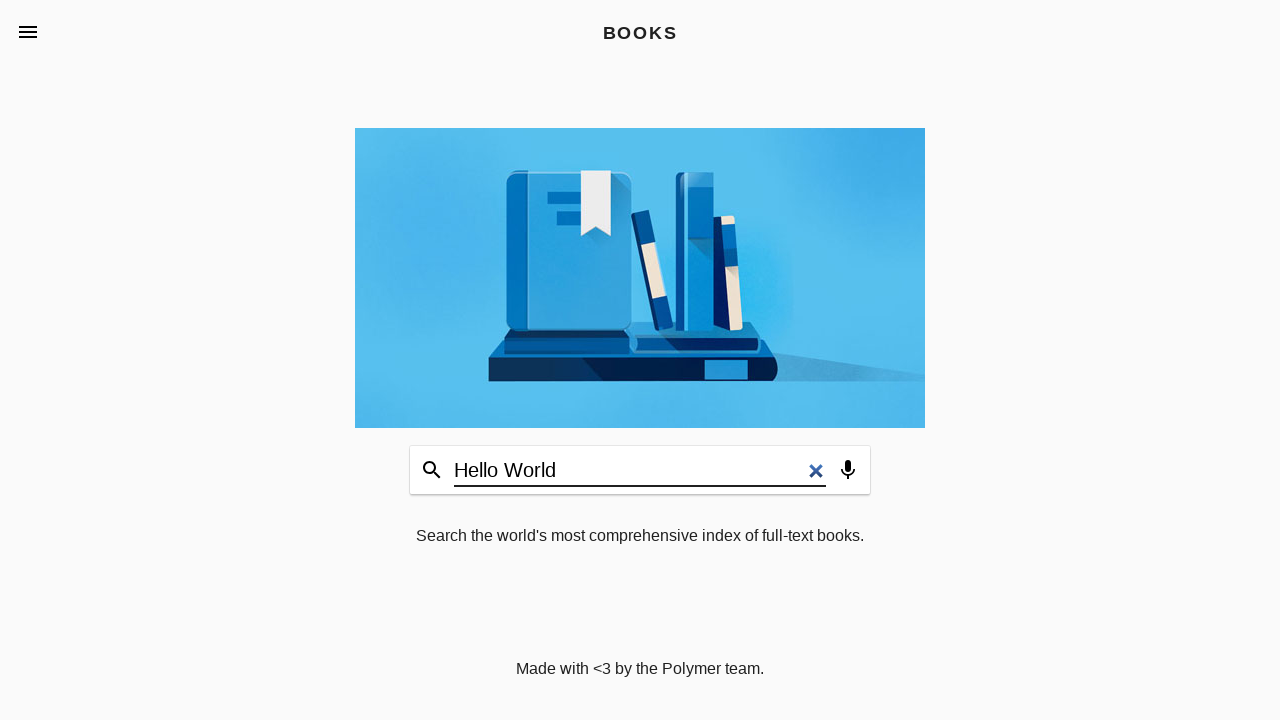

Pressed Enter to submit search query on book-app[apptitle='BOOKS'] >> #input
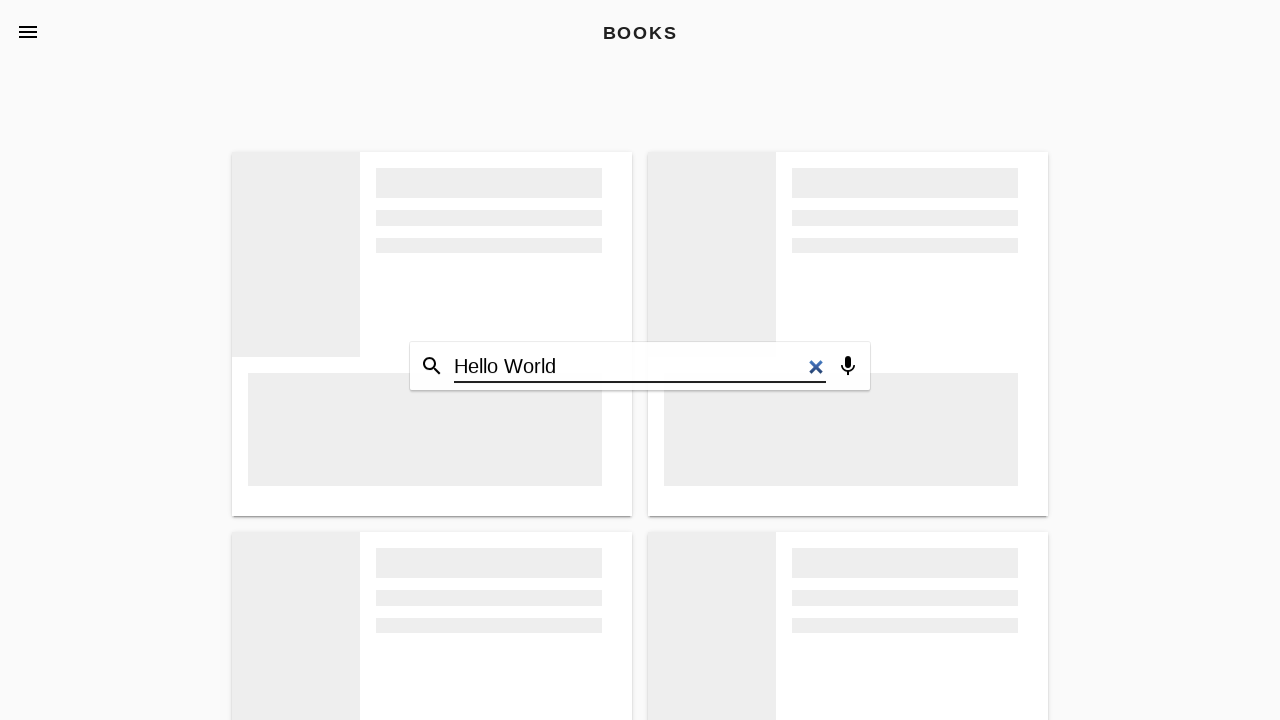

Waited 1000ms for shadow DOM to render
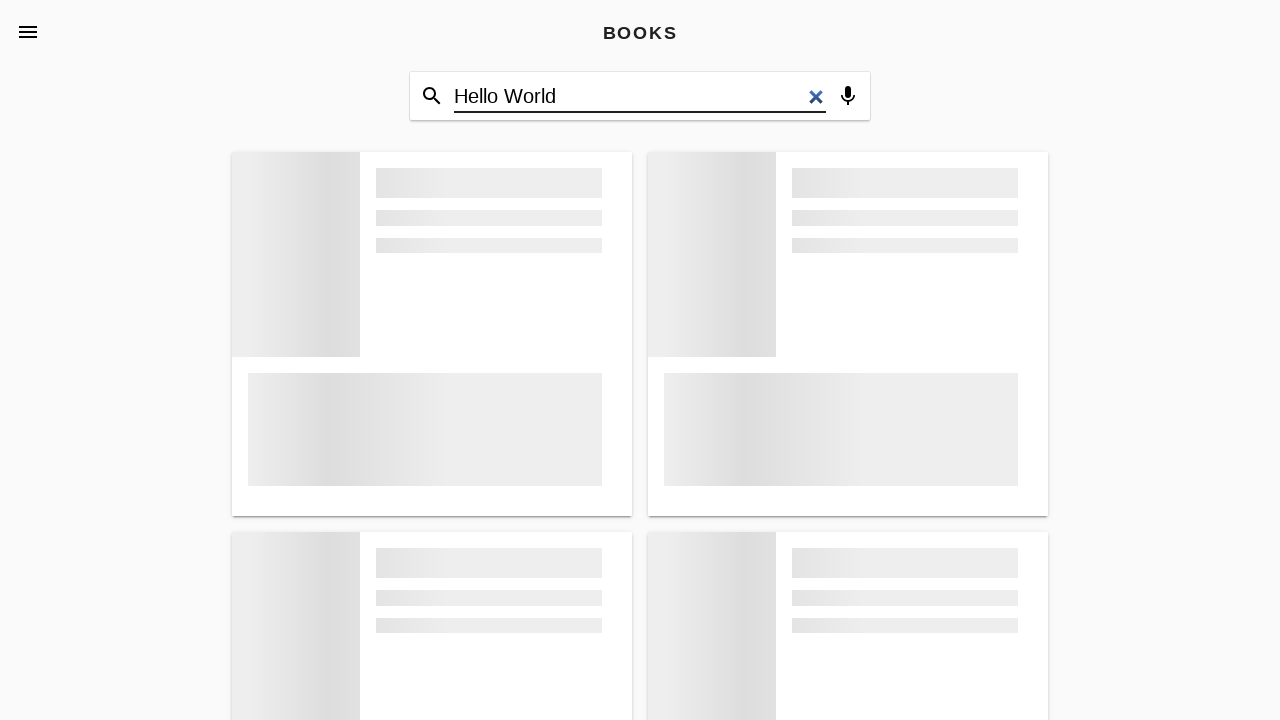

Located book list element in nested shadow DOM
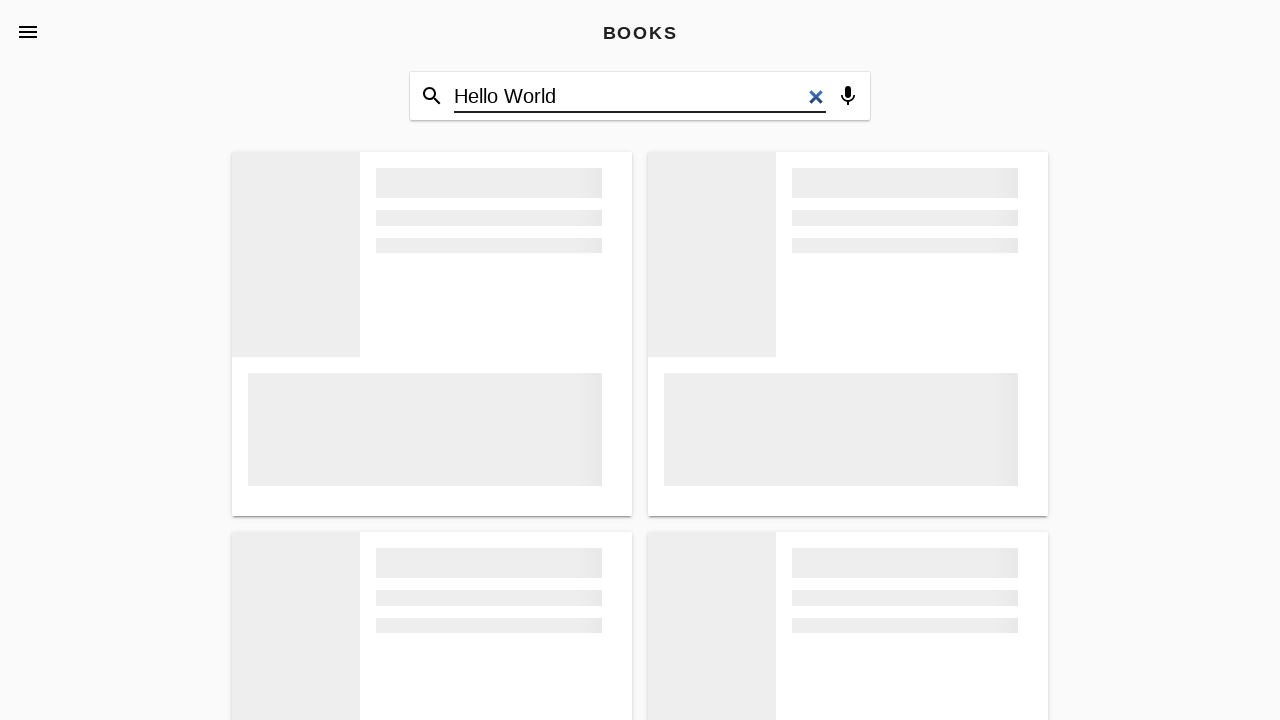

Verified book list is visible
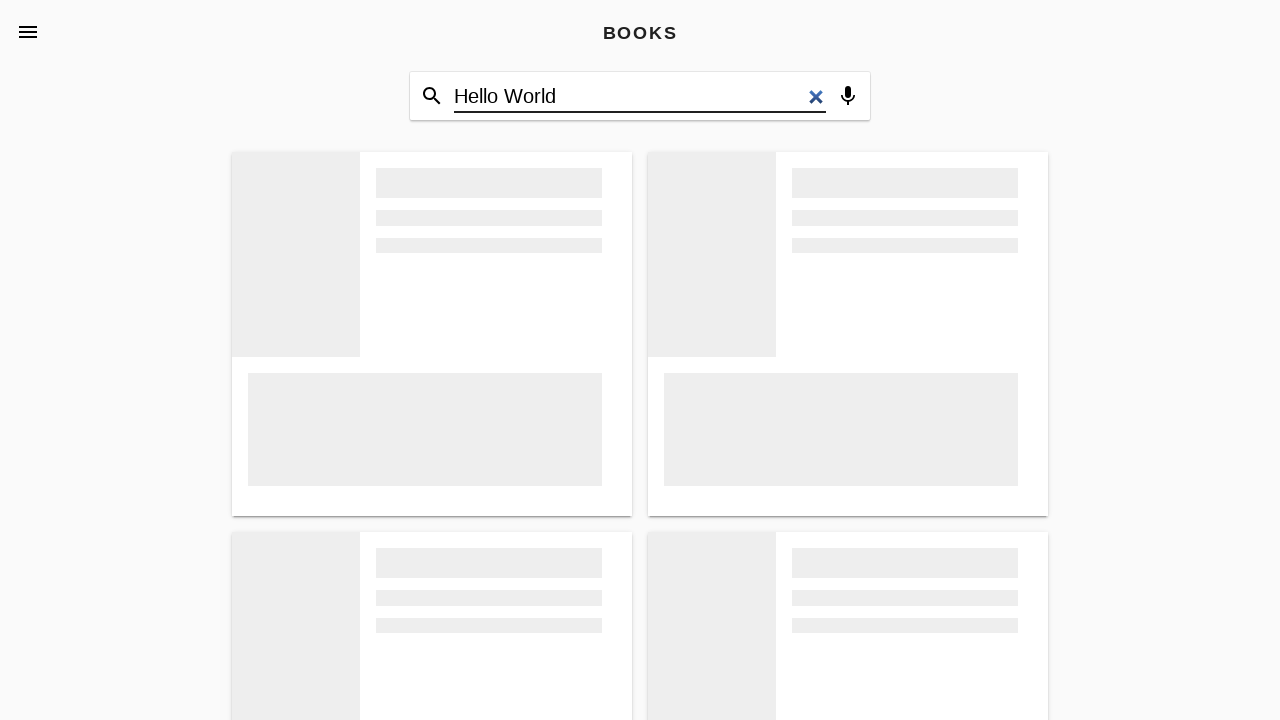

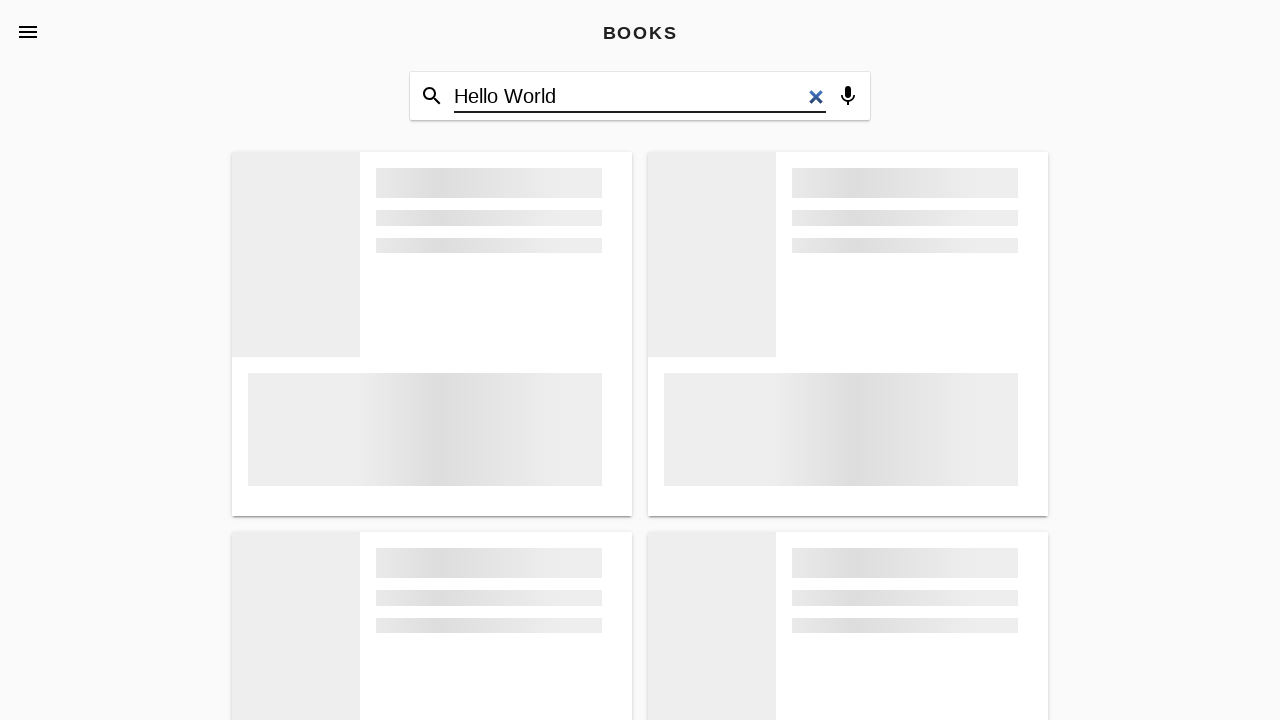